Tests e-commerce functionality by searching for products containing "ca", verifying search results, and adding specific items to cart

Starting URL: https://rahulshettyacademy.com/seleniumPractise/#/

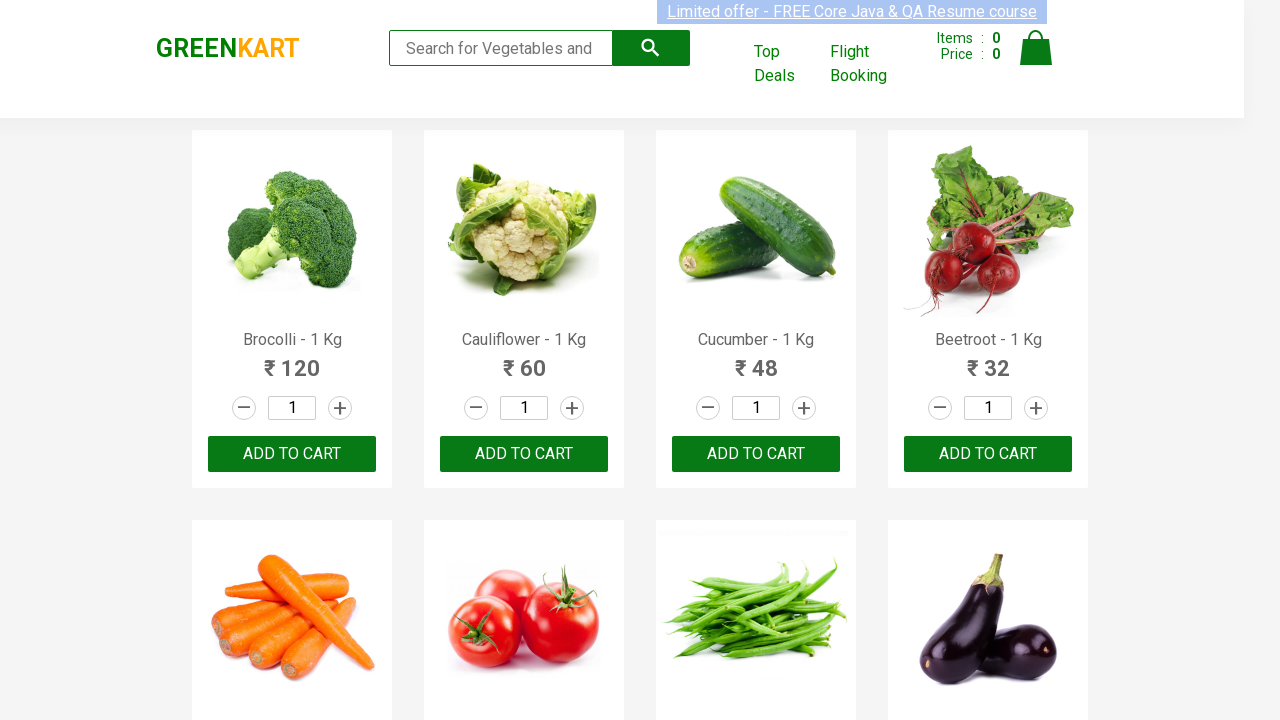

Filled search field with 'ca' to search for products on .search-keyword
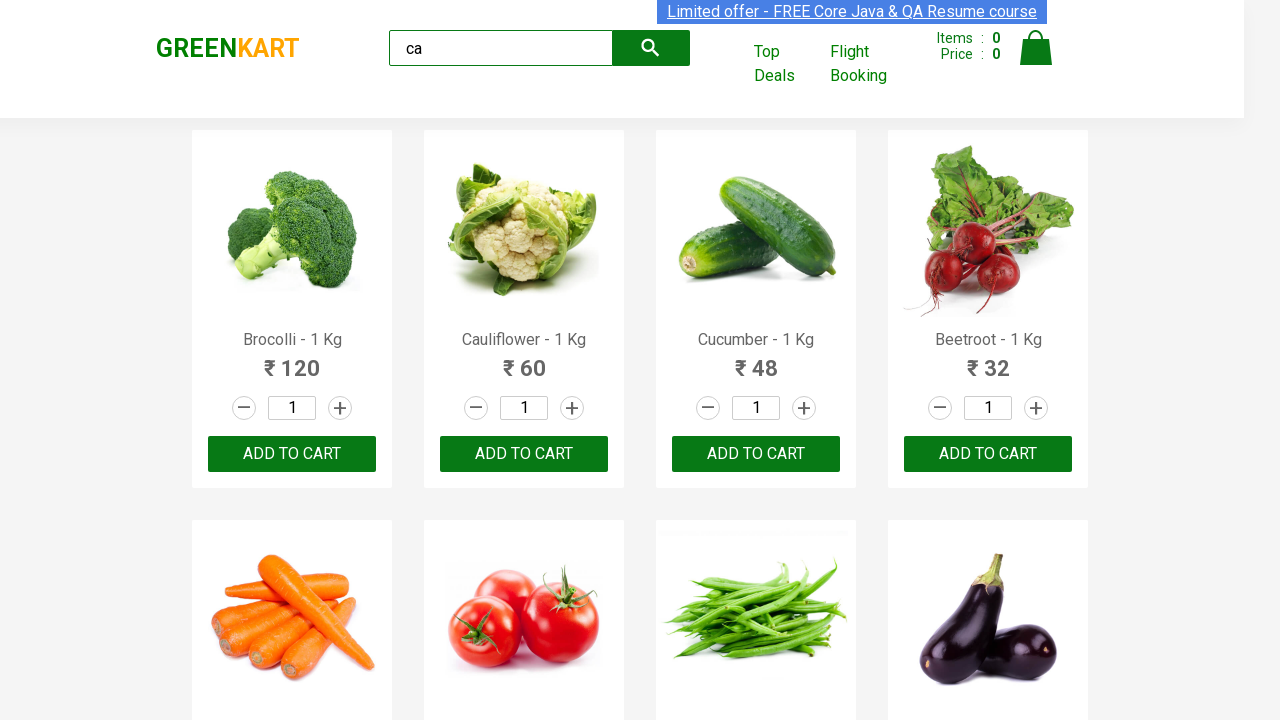

Waited 500ms for search results to load
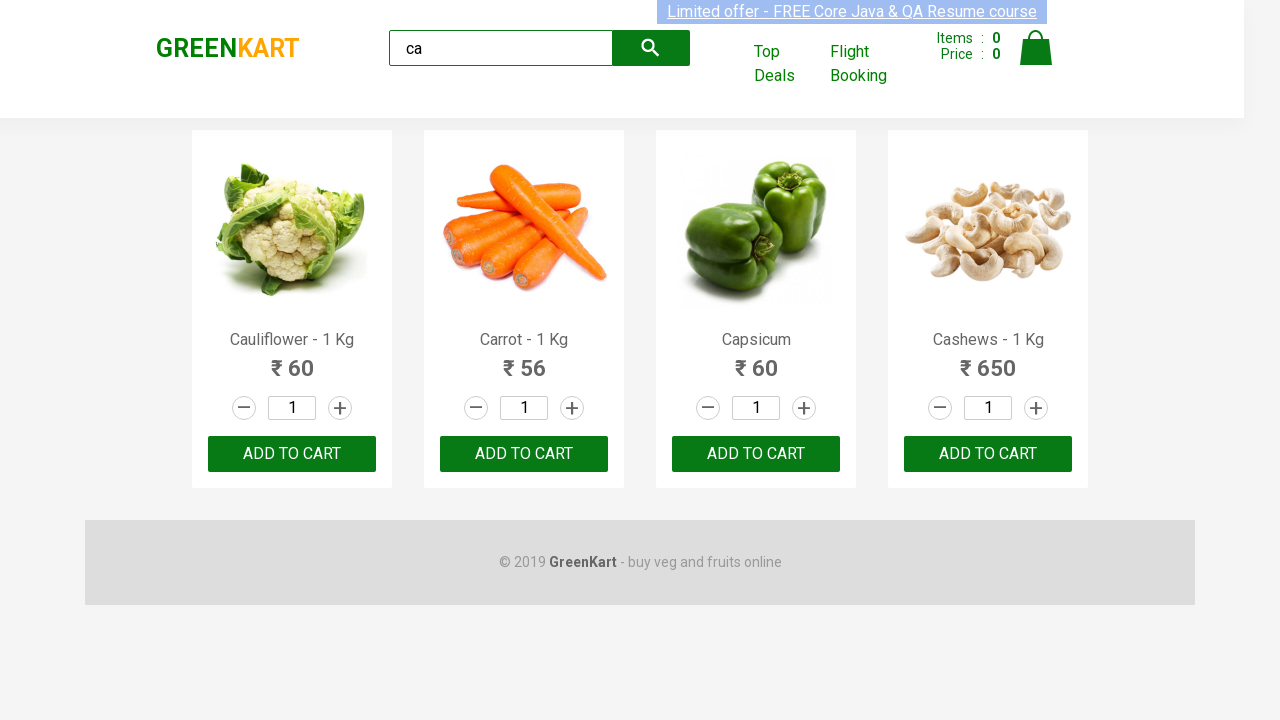

Verified 4 products with 'ca' are displayed in search results
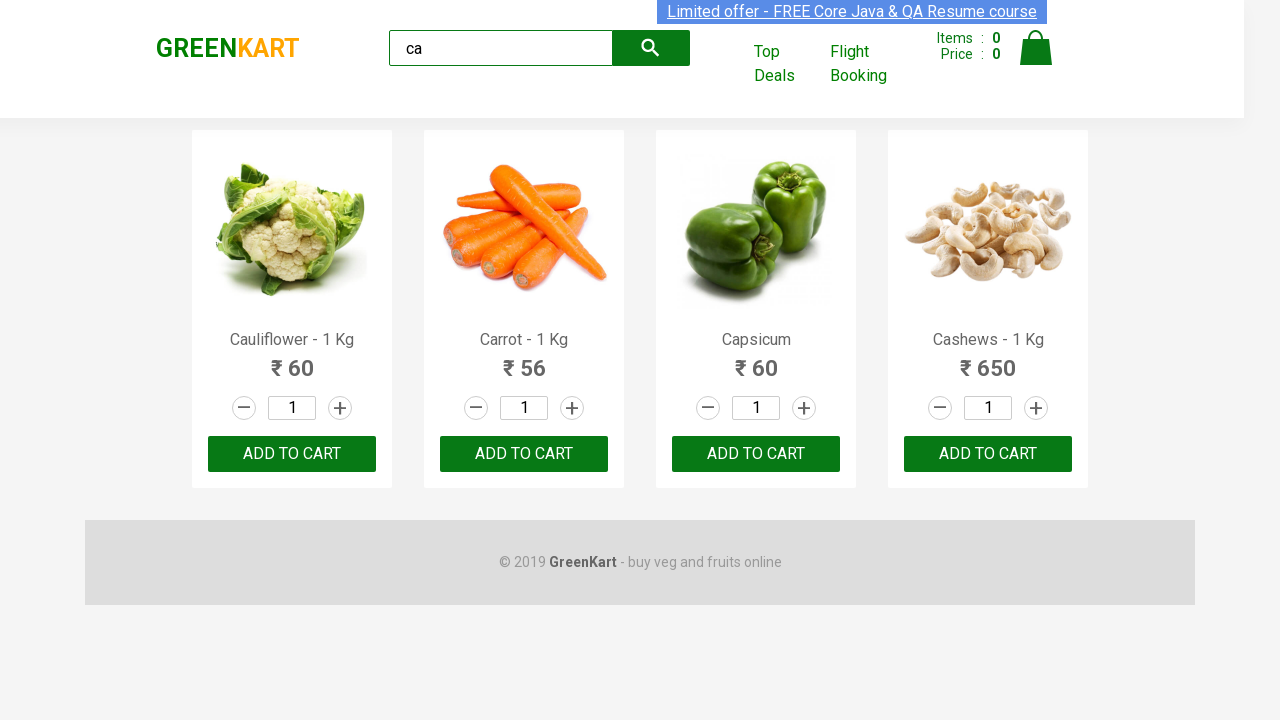

Verified 4 products are in the products container
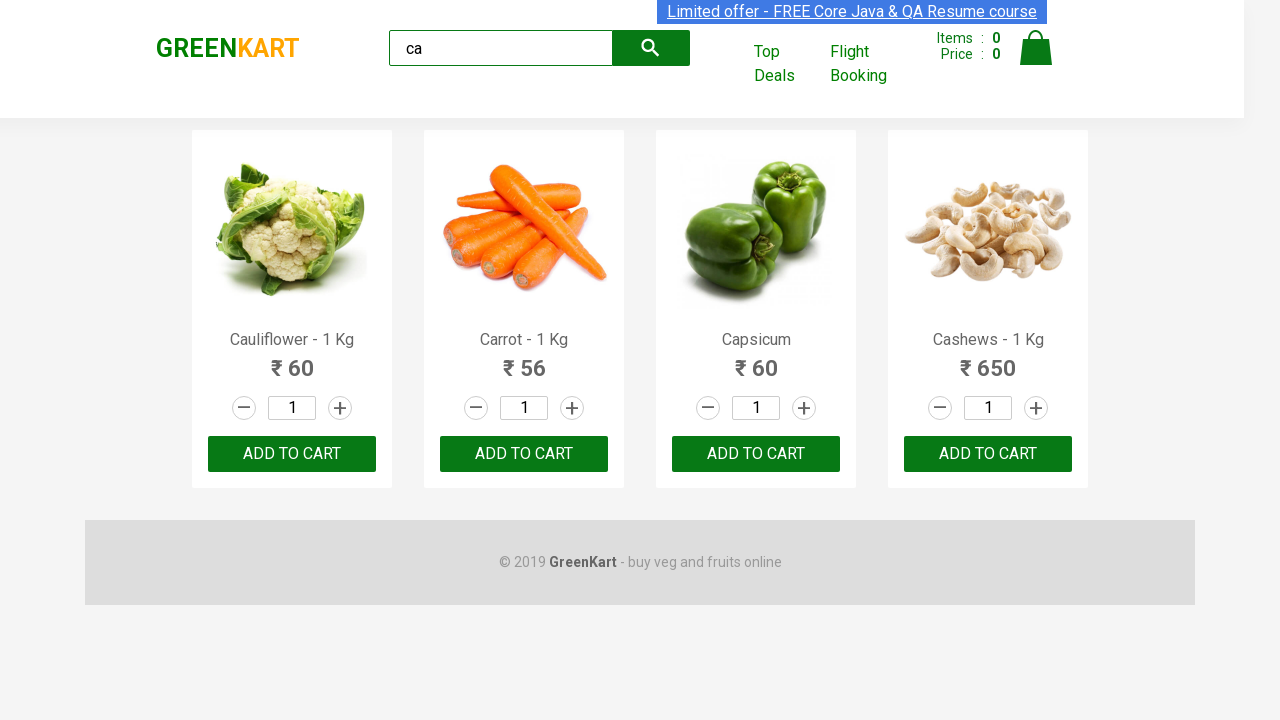

Added third product (index 2) to cart at (756, 454) on .products .product >> nth=2 >> text=ADD TO CART
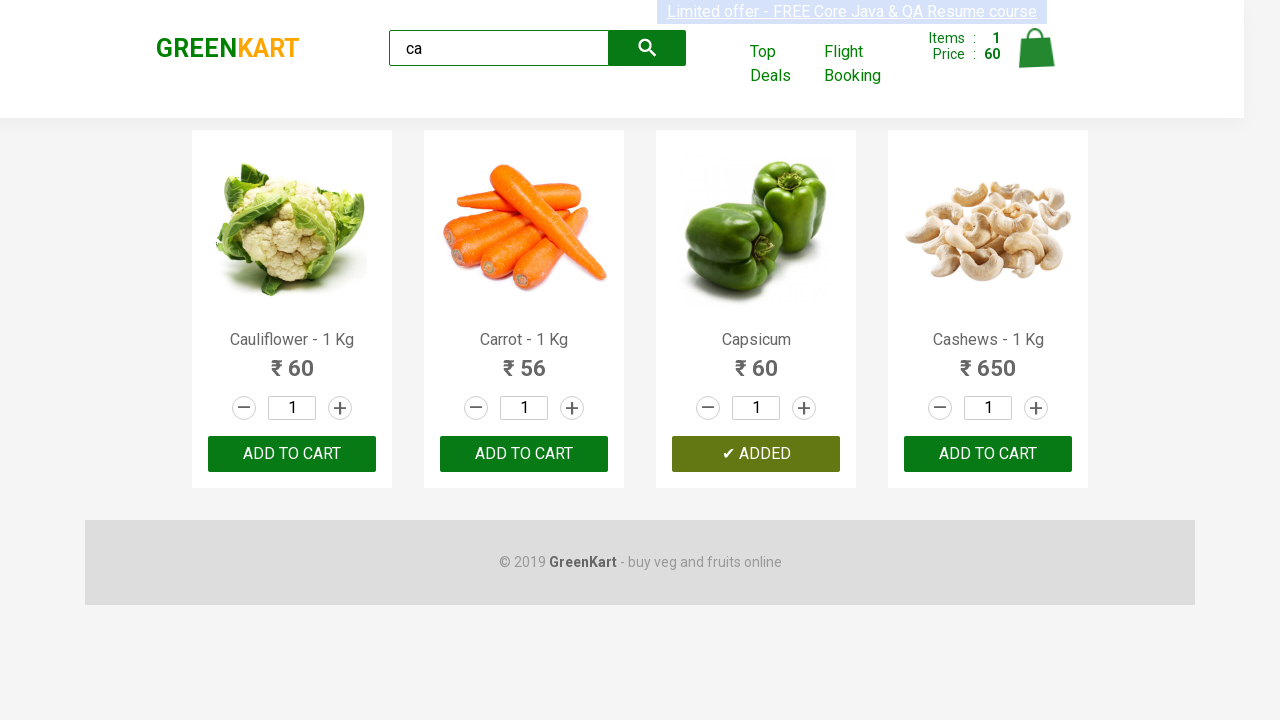

Added Cashews product at index 3 to cart at (988, 454) on .products .product >> nth=3 >> text=ADD TO CART
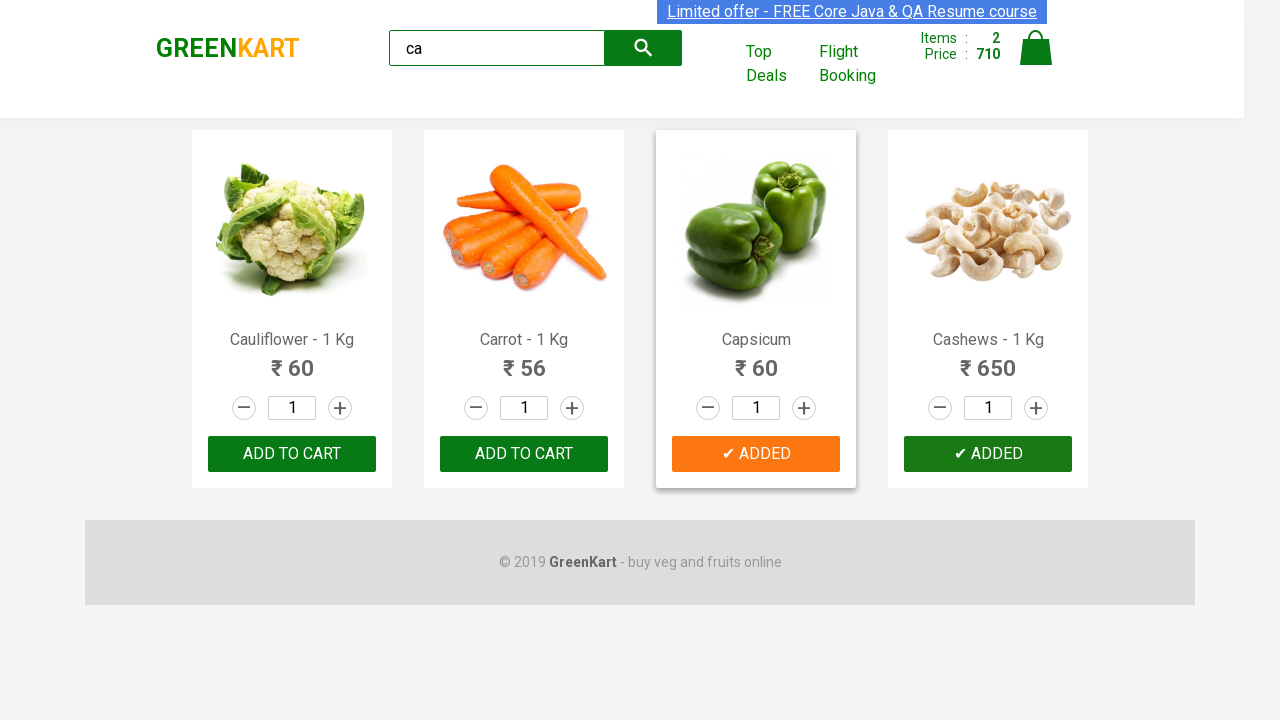

Retrieved top deals link text: 'Top Deals'
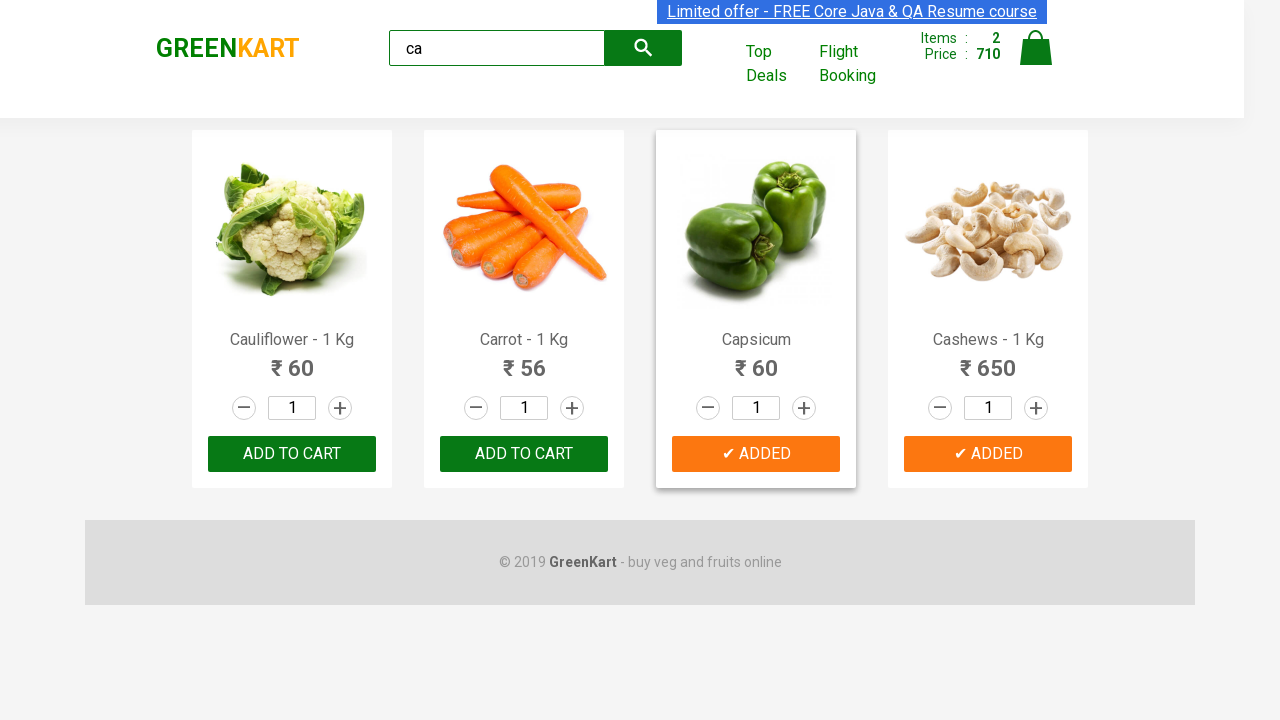

Retrieved cart text: 'Top Deals'
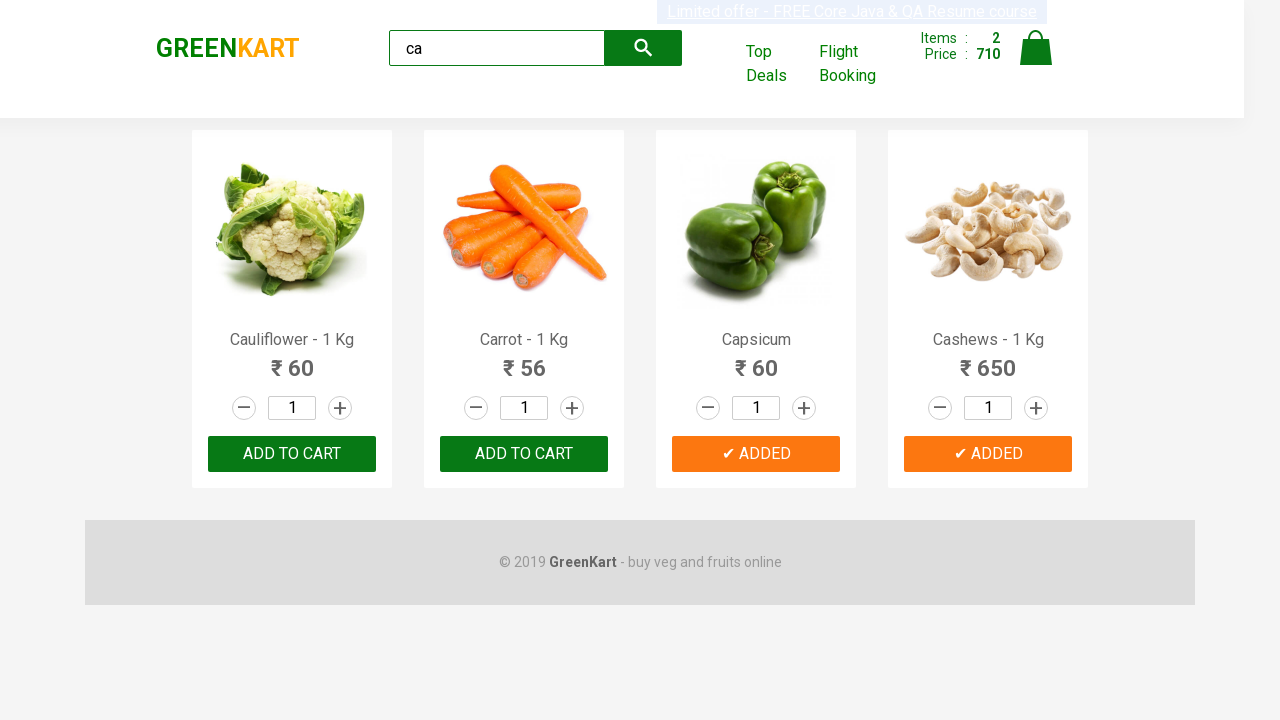

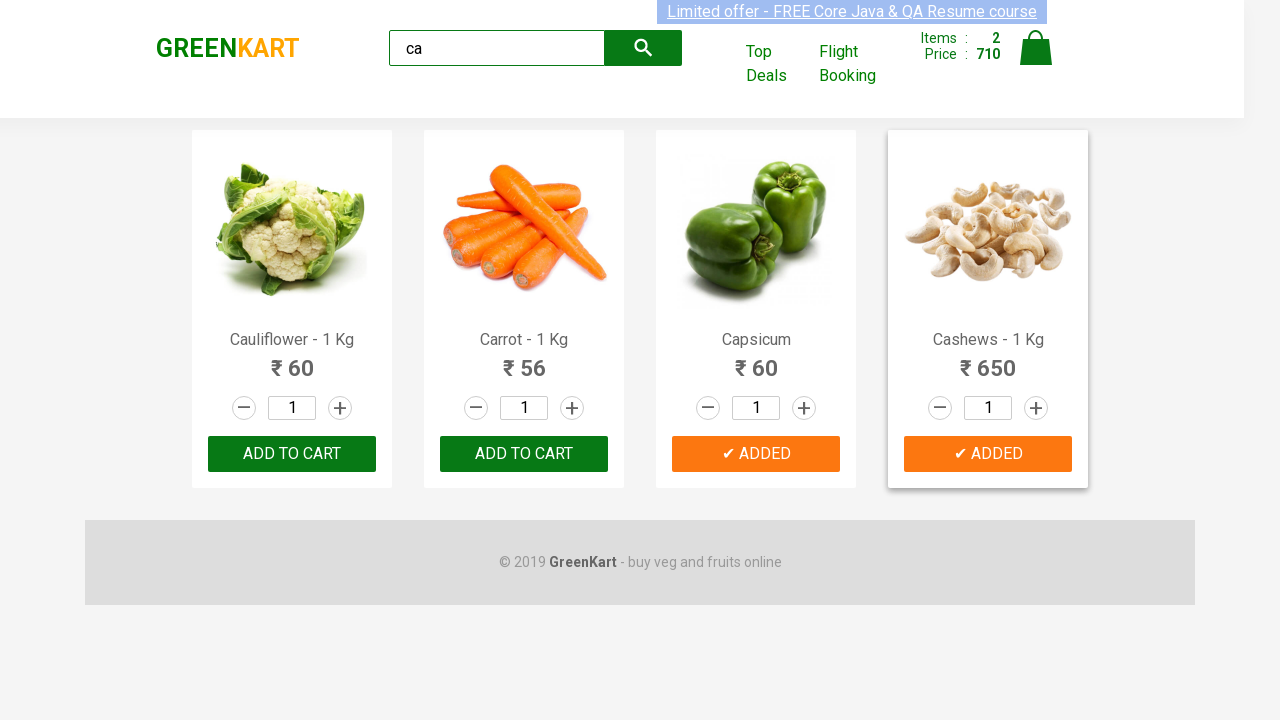